Tests browser window functionality by clicking the "New Tab" button, switching to the new tab, and verifying the page title

Starting URL: https://demoqa.com/browser-windows

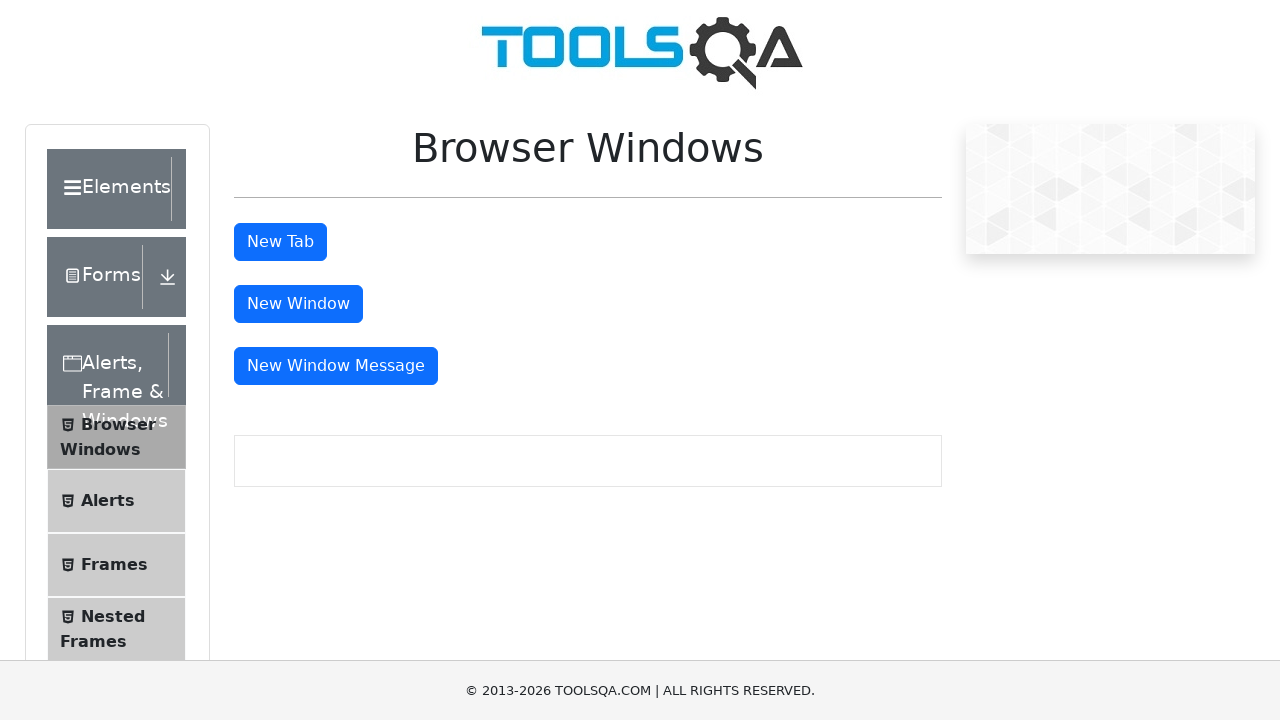

Clicked the 'New Tab' button at (280, 242) on #tabButton
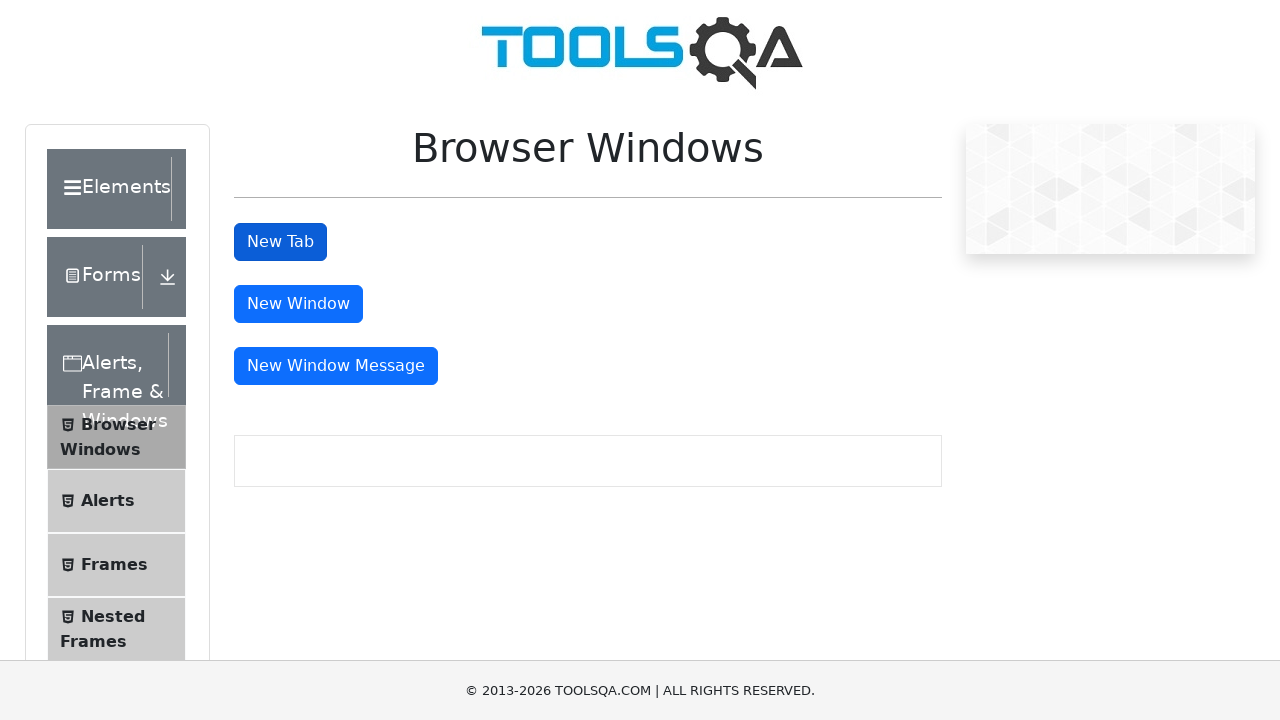

New tab opened and retrieved
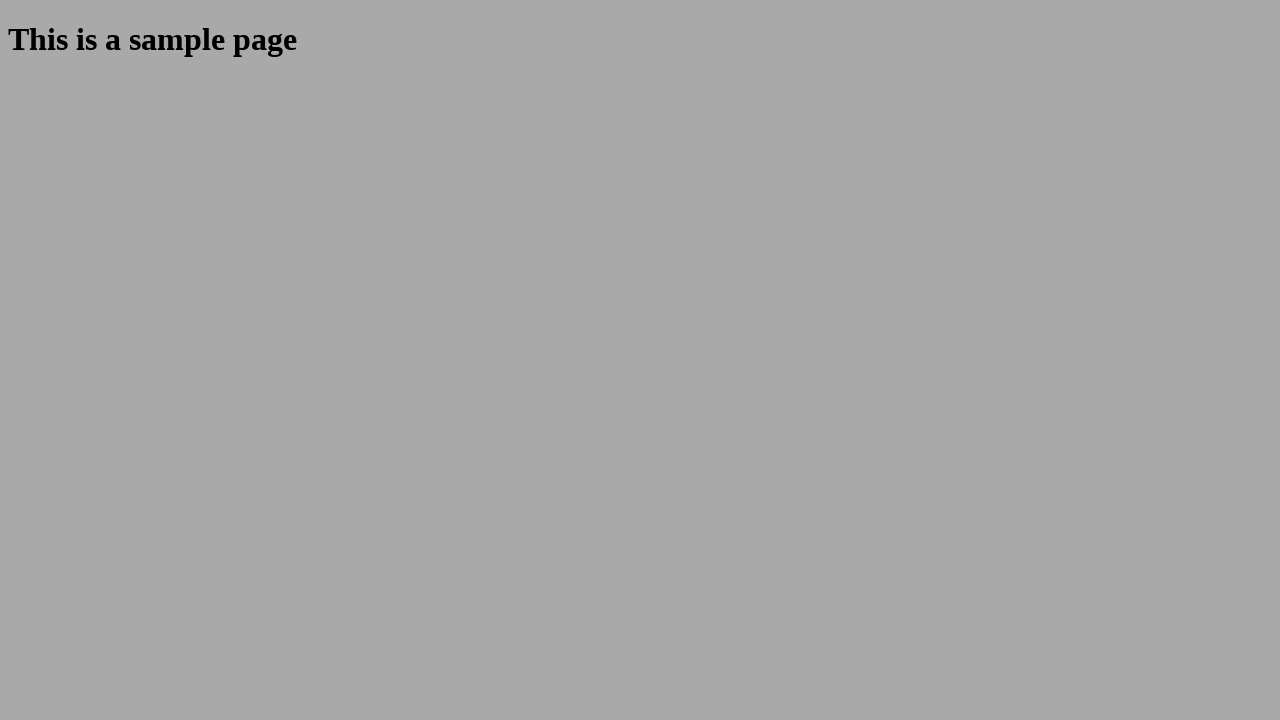

New tab page loaded completely
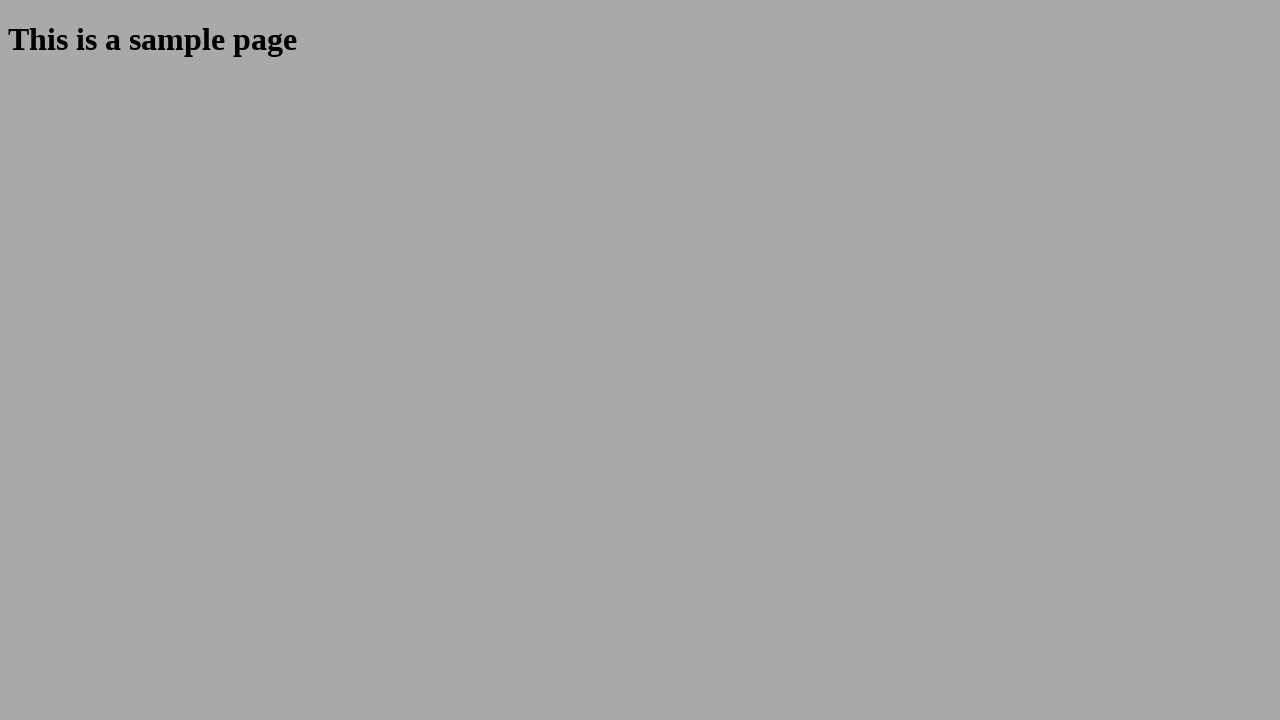

Verified sample page heading is visible in new tab
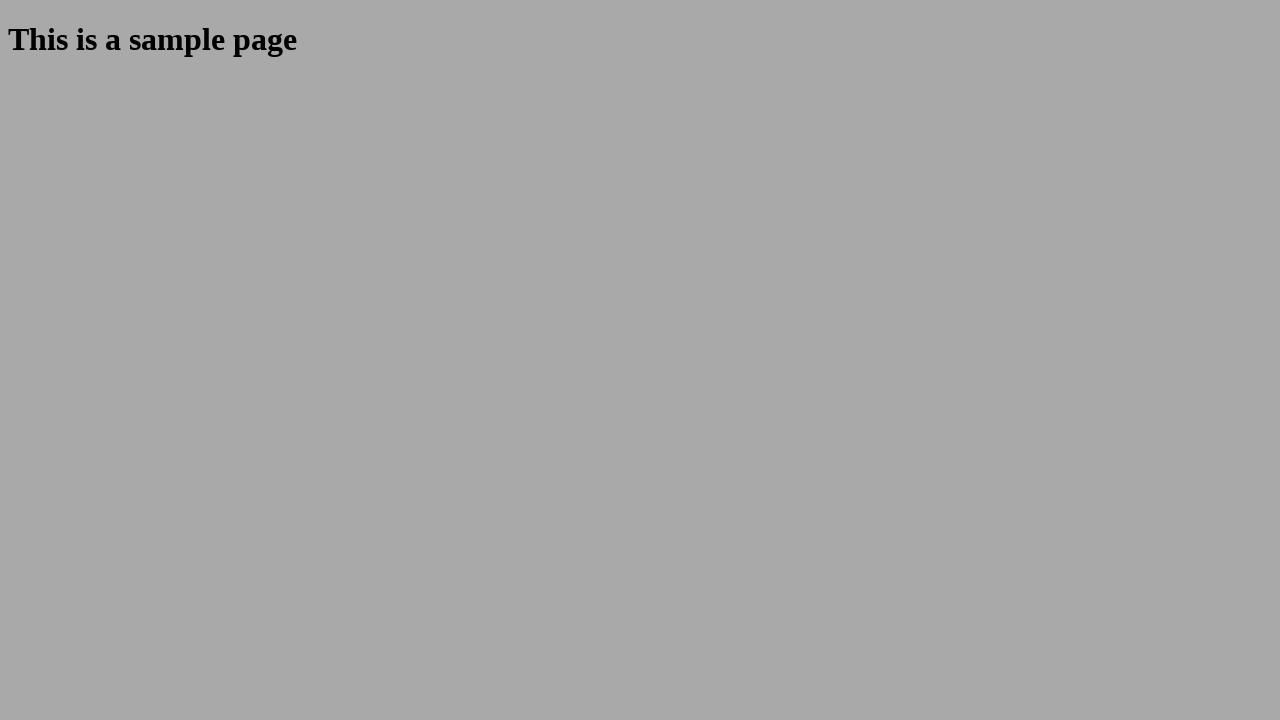

Closed the new tab
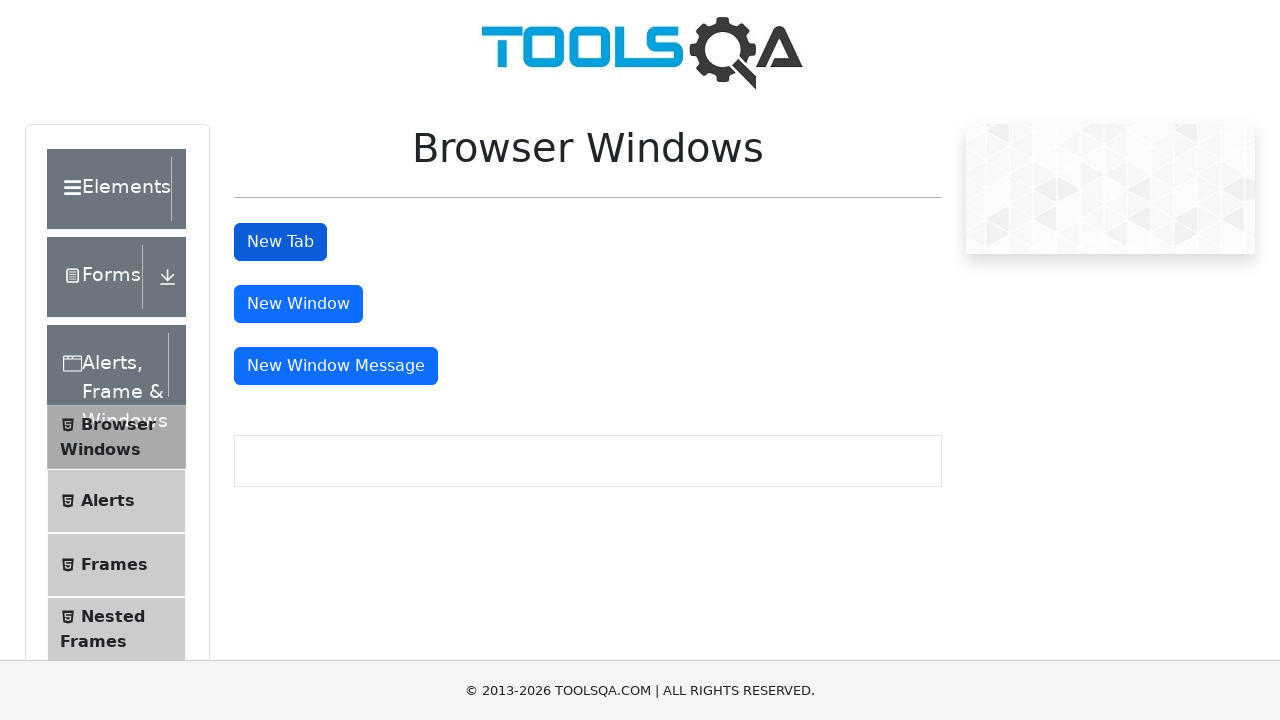

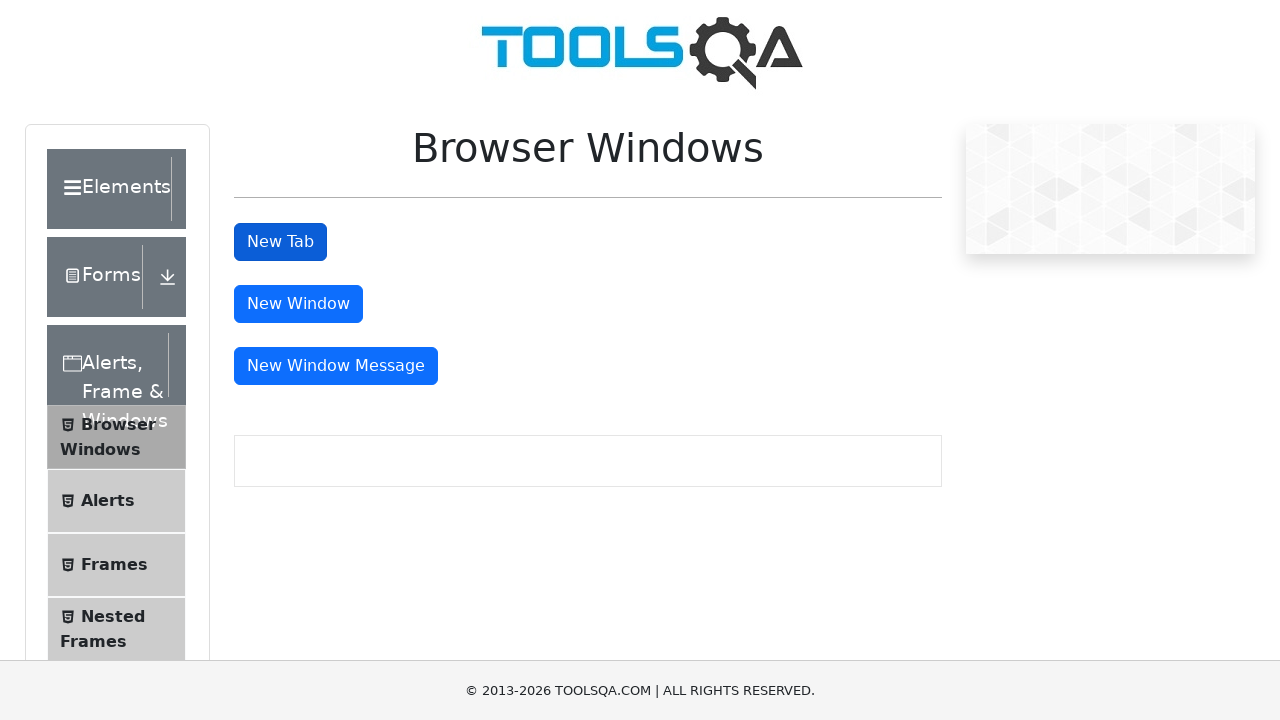